Tests navigation menu functionality by clicking through four menu items in a modal menu on a personal website

Starting URL: https://radimstudeny.cz

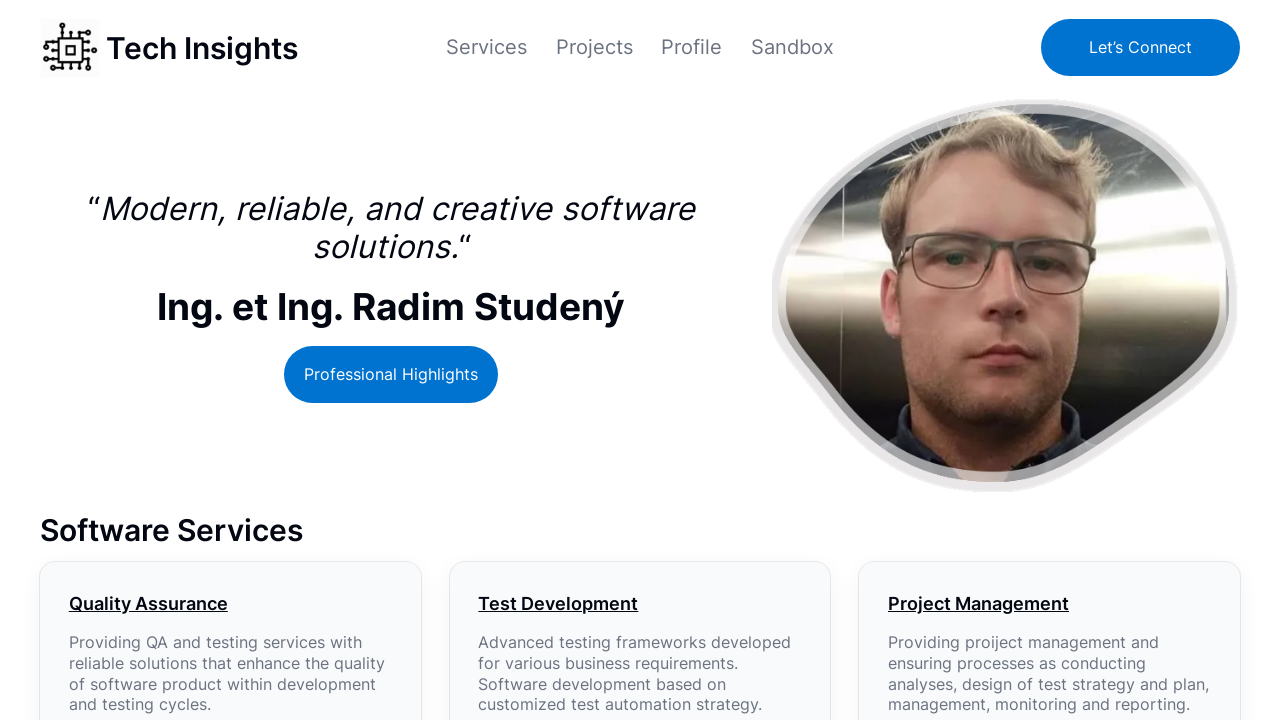

Menu item '//*[@id='modal-1-content']/ul/li[1]/a/span' is visible and ready to click
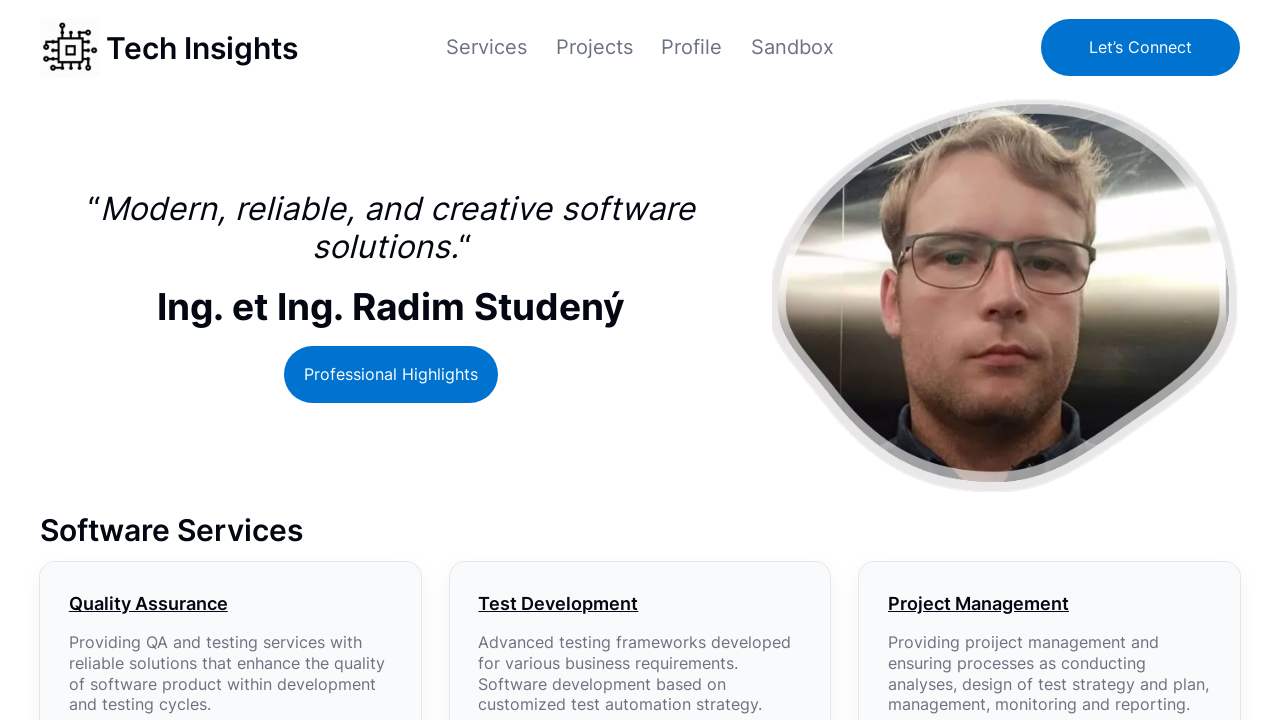

Clicked menu item at '//*[@id='modal-1-content']/ul/li[1]/a/span' at (486, 47) on xpath=//*[@id='modal-1-content']/ul/li[1]/a/span
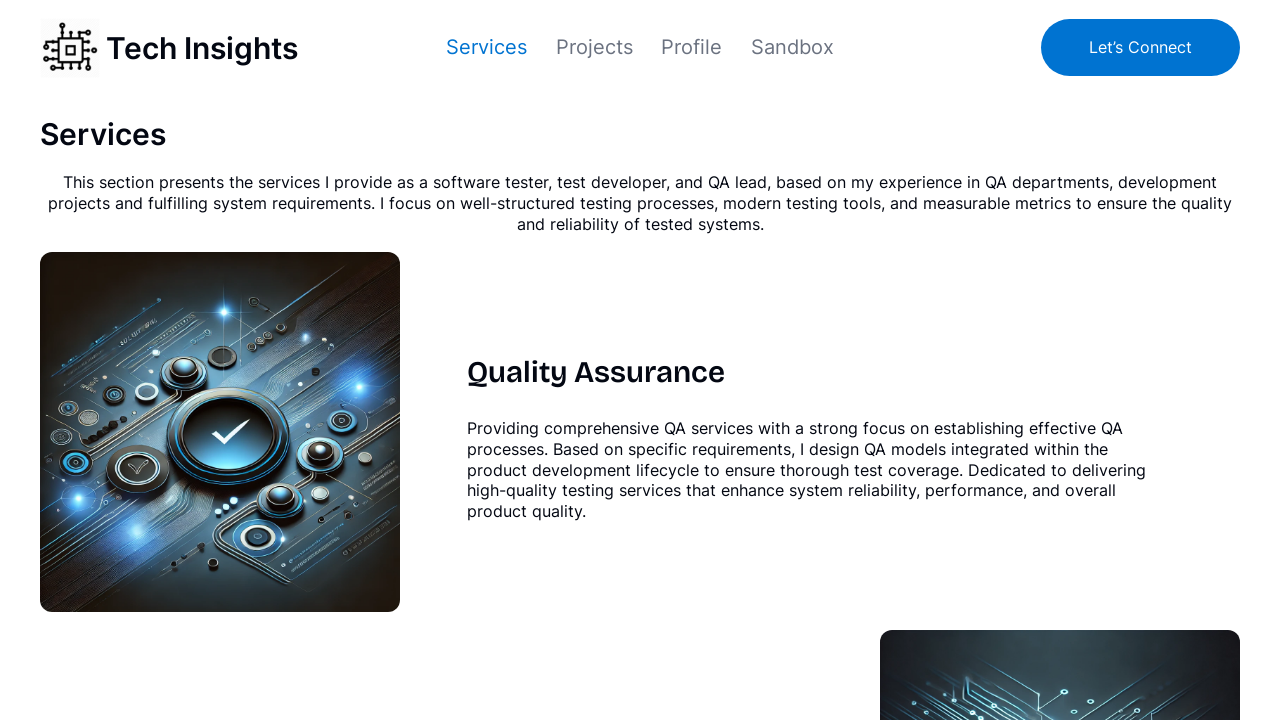

Waited 2 seconds for page transition to complete
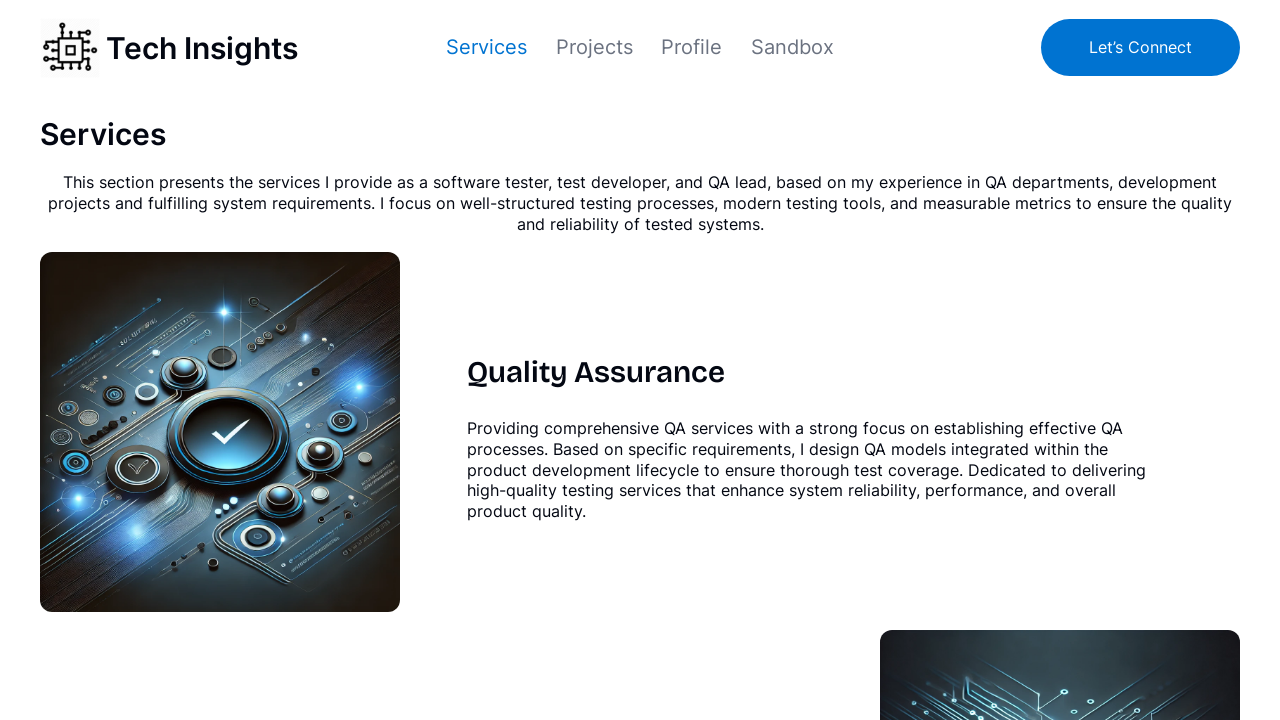

Menu item '//*[@id='modal-1-content']/ul/li[2]/a/span' is visible and ready to click
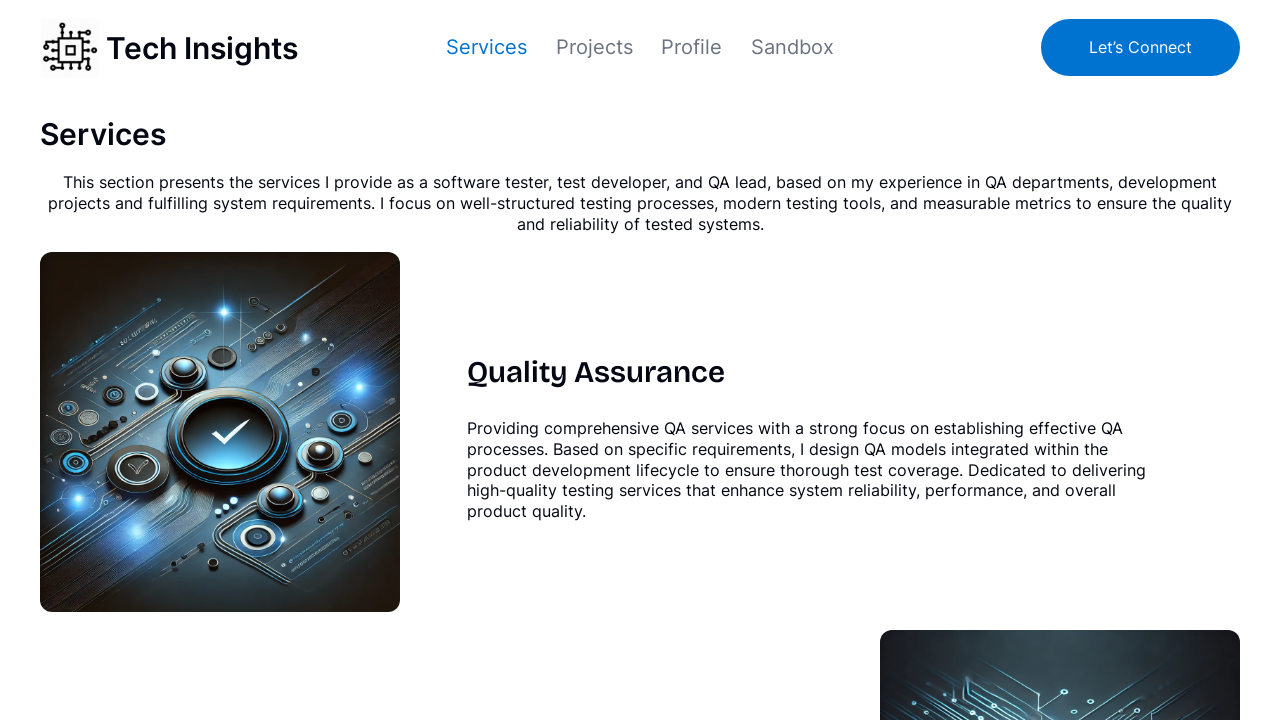

Clicked menu item at '//*[@id='modal-1-content']/ul/li[2]/a/span' at (594, 47) on xpath=//*[@id='modal-1-content']/ul/li[2]/a/span
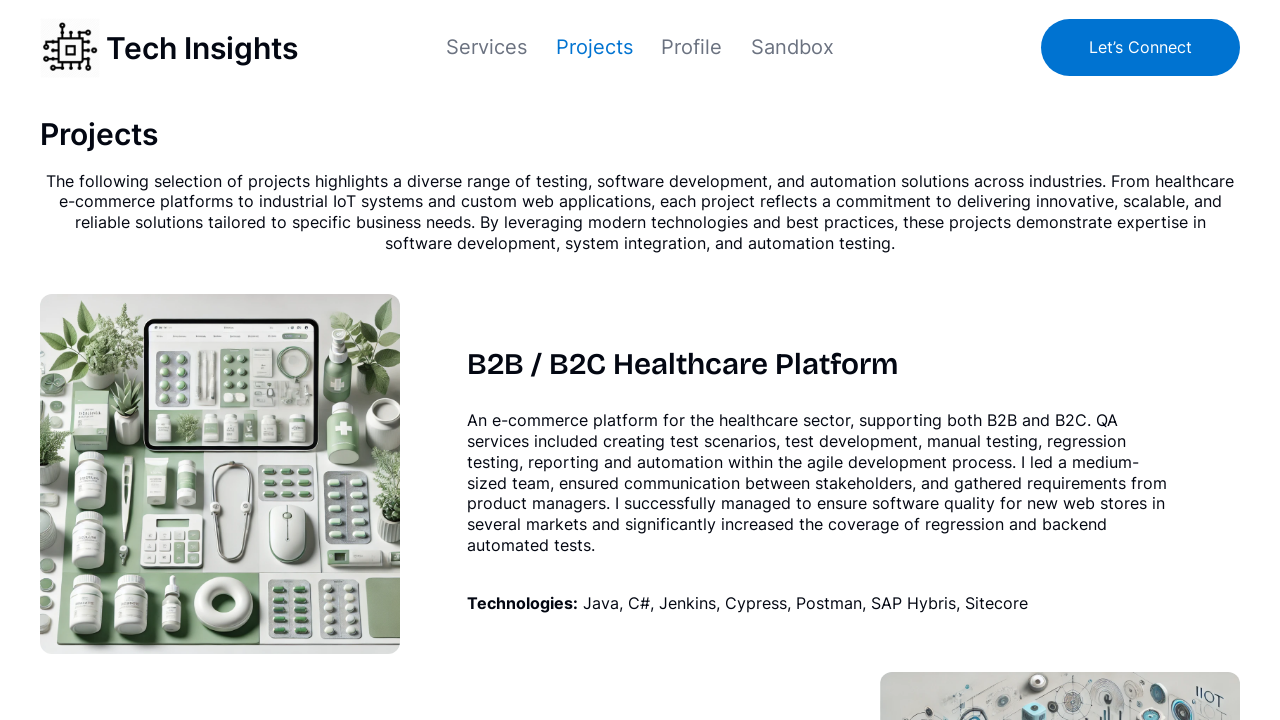

Waited 2 seconds for page transition to complete
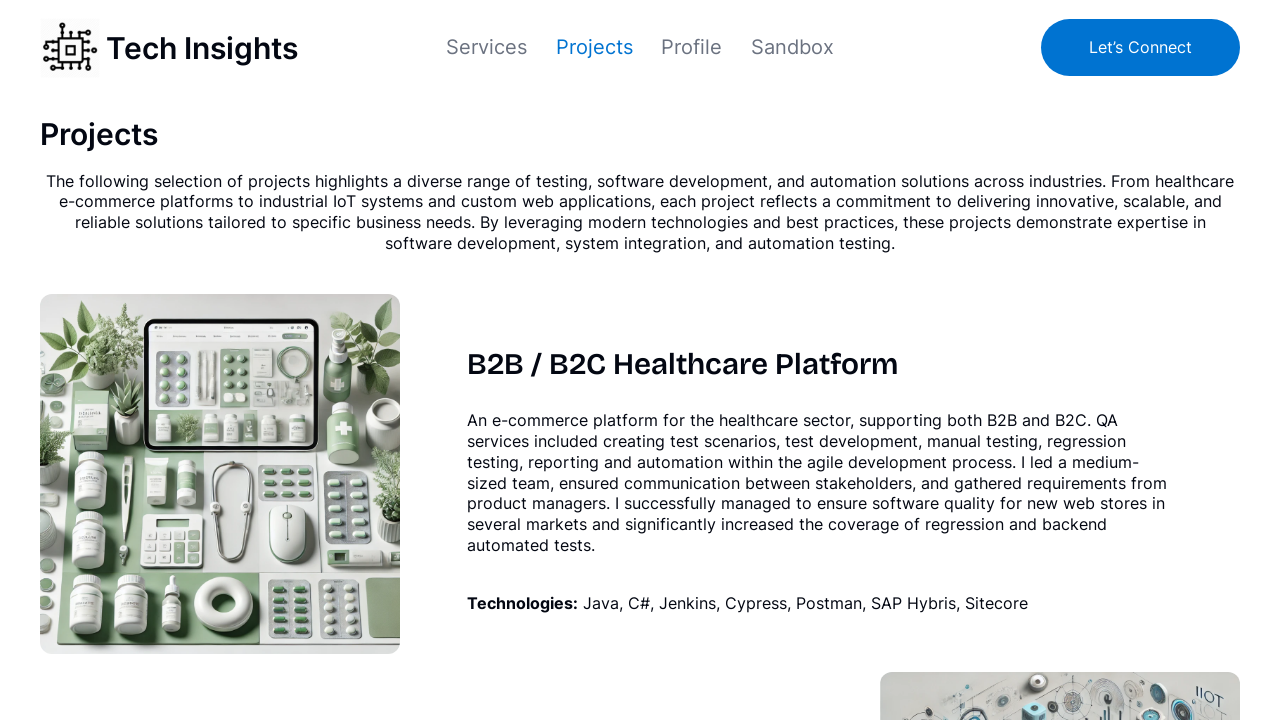

Menu item '//*[@id='modal-1-content']/ul/li[3]/a/span' is visible and ready to click
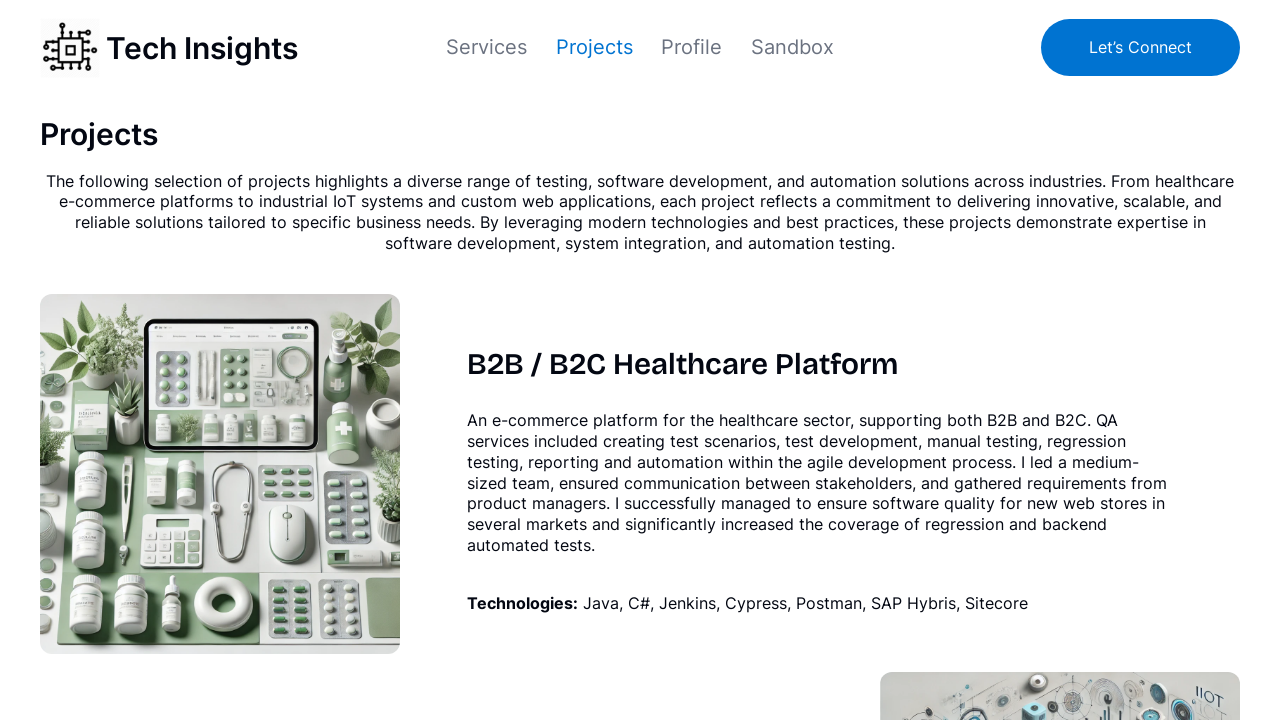

Clicked menu item at '//*[@id='modal-1-content']/ul/li[3]/a/span' at (692, 47) on xpath=//*[@id='modal-1-content']/ul/li[3]/a/span
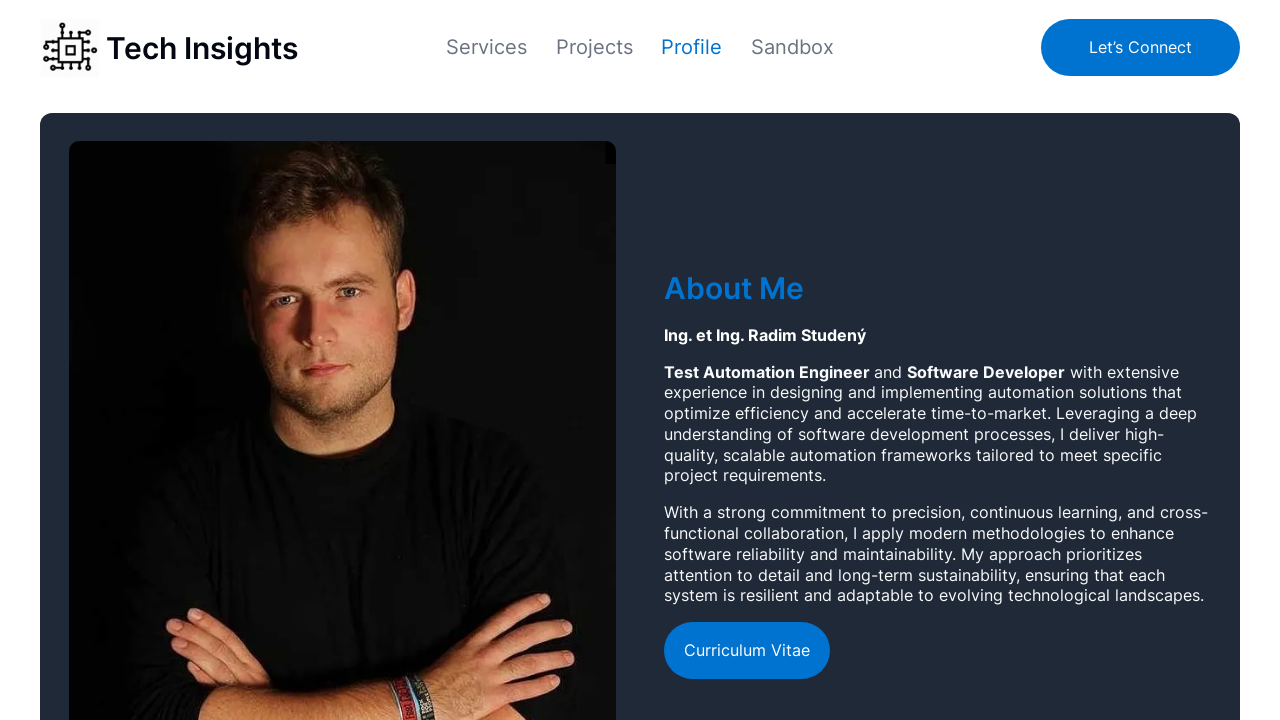

Waited 2 seconds for page transition to complete
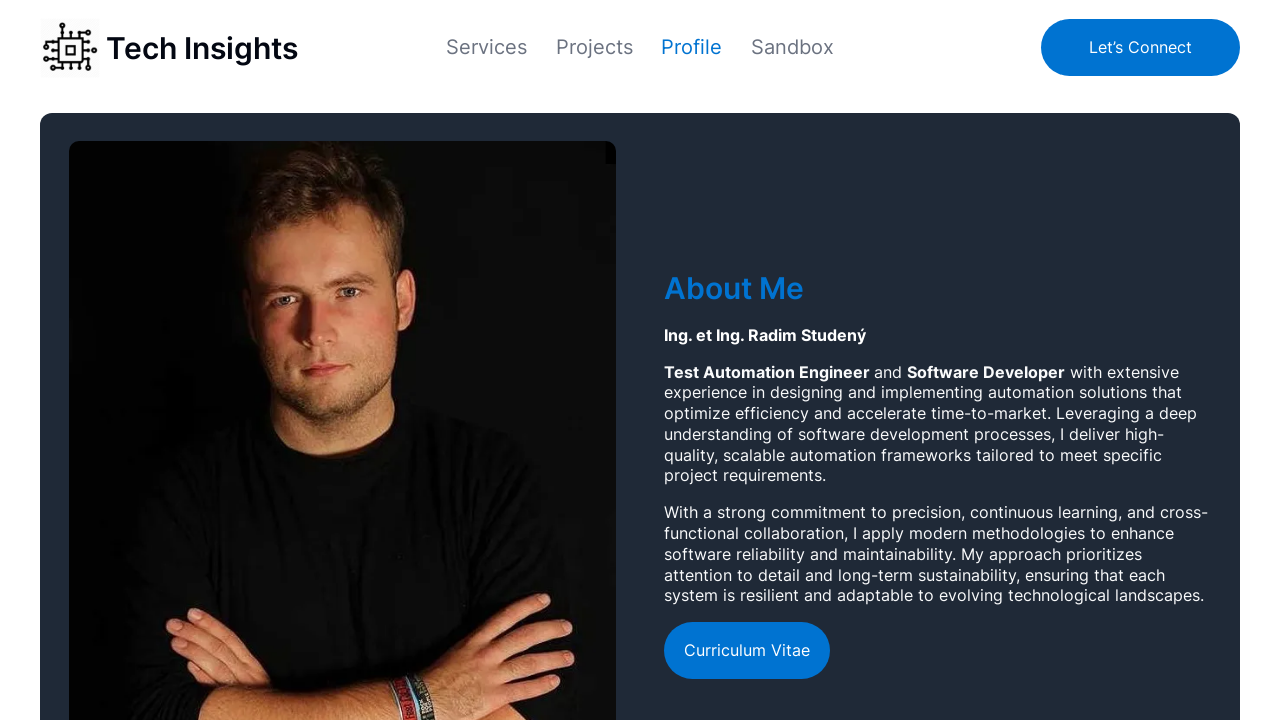

Menu item '//*[@id='modal-1-content']/ul/li[4]/a/span' is visible and ready to click
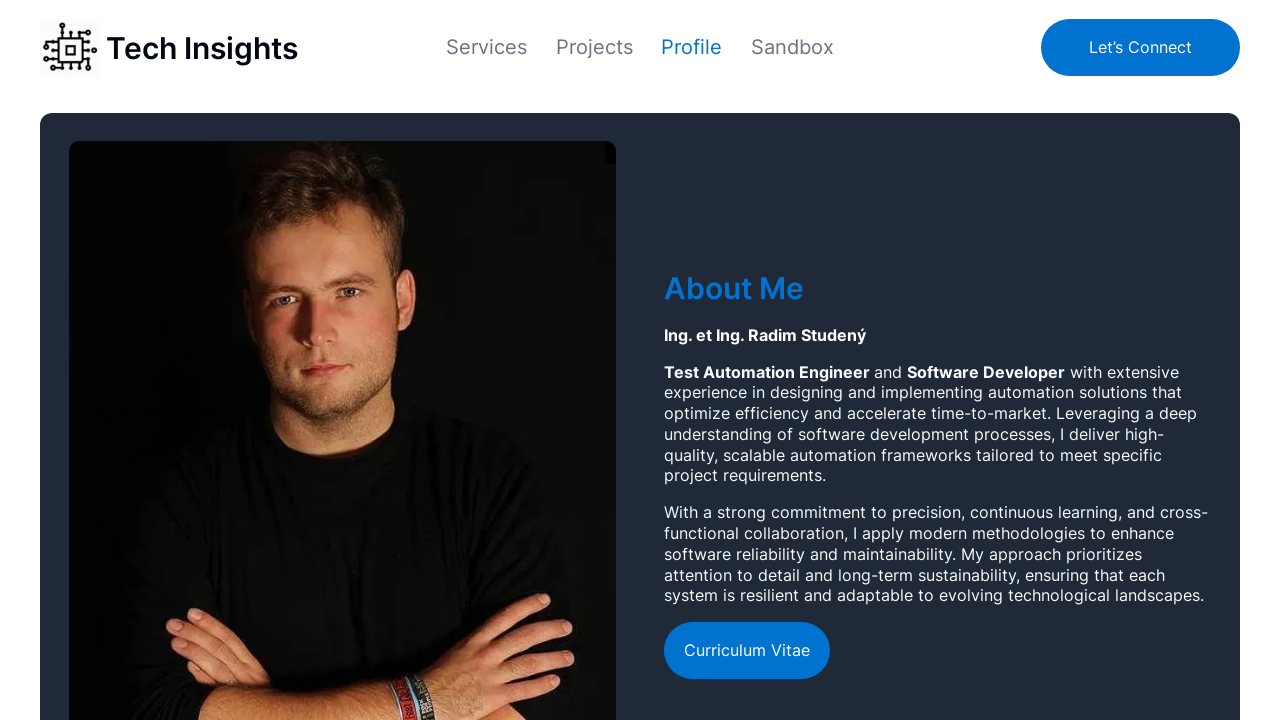

Clicked menu item at '//*[@id='modal-1-content']/ul/li[4]/a/span' at (793, 47) on xpath=//*[@id='modal-1-content']/ul/li[4]/a/span
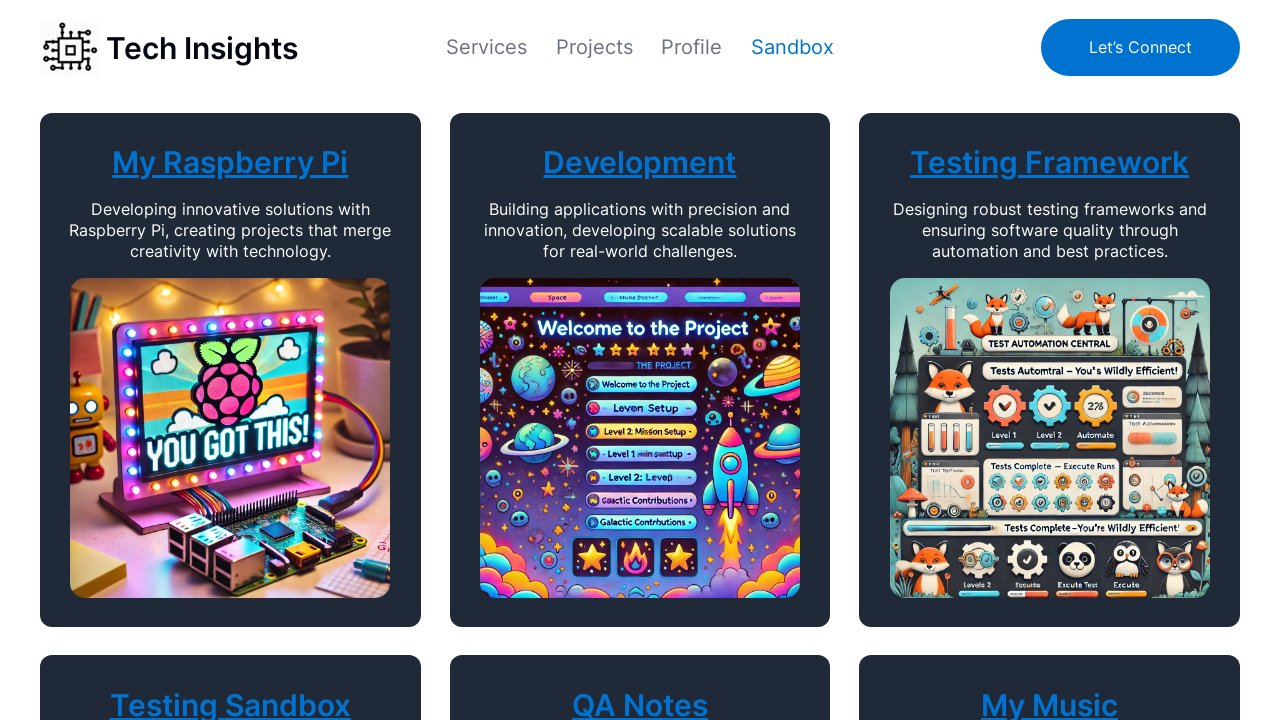

Waited 2 seconds for page transition to complete
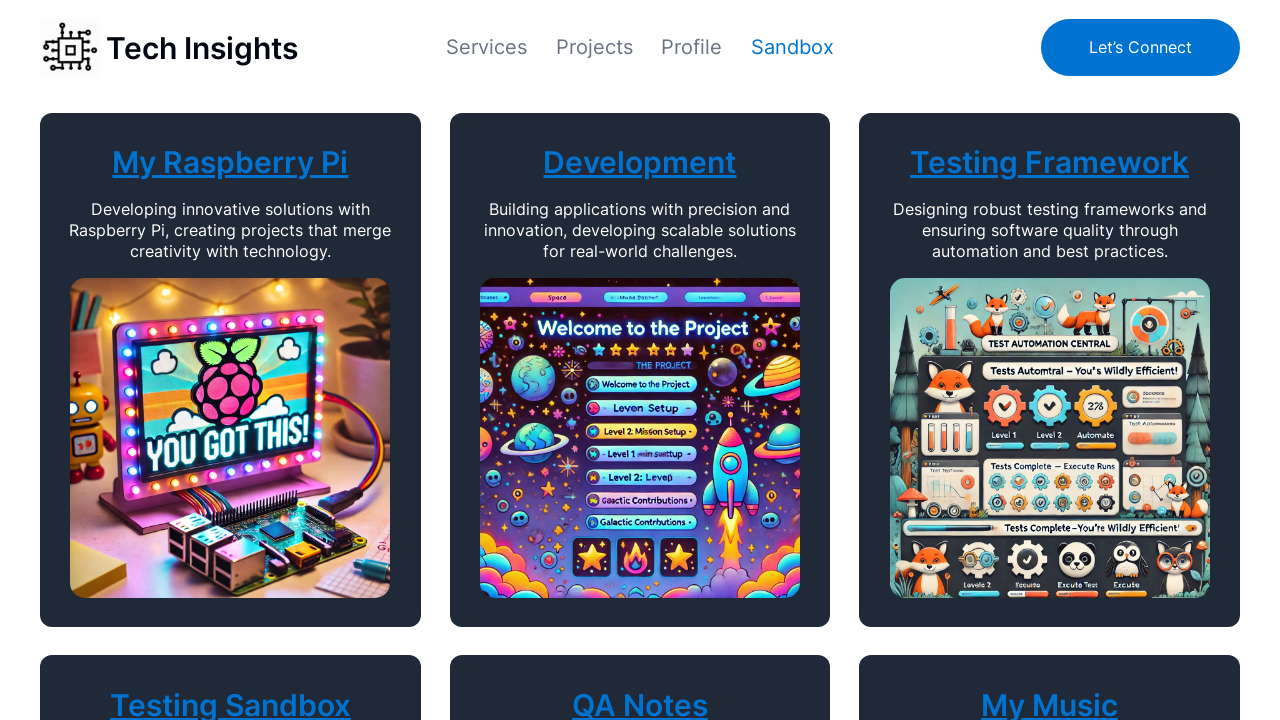

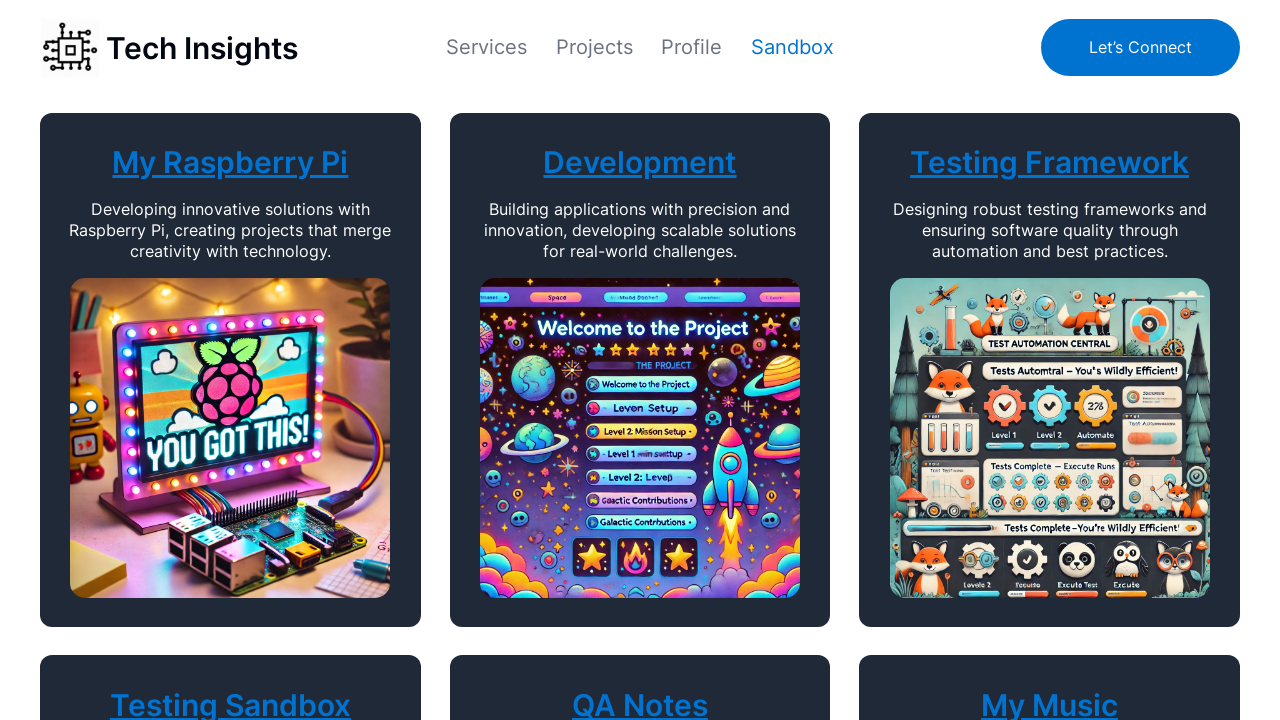